Tests the jQuery UI selectable widget by using Ctrl+Click to select multiple non-consecutive items (Item 1, Item 3, and Item 5) within an iframe.

Starting URL: https://jqueryui.com/selectable/

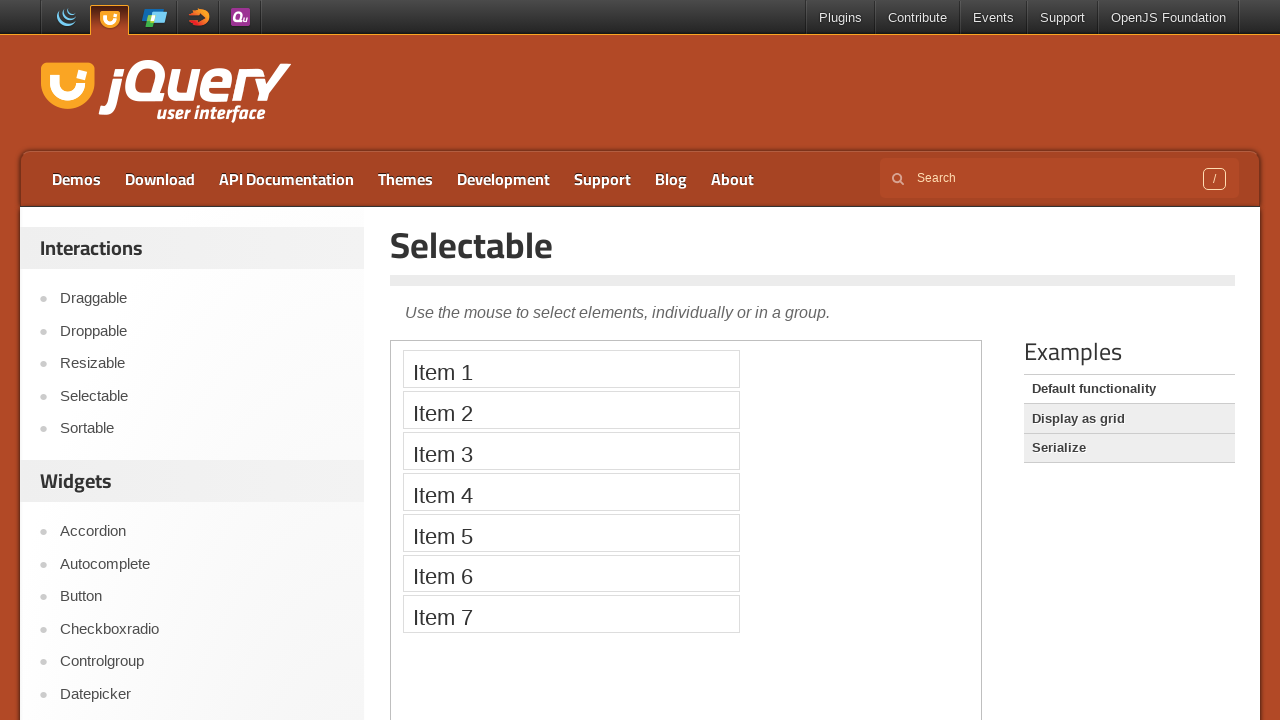

Located the demo iframe
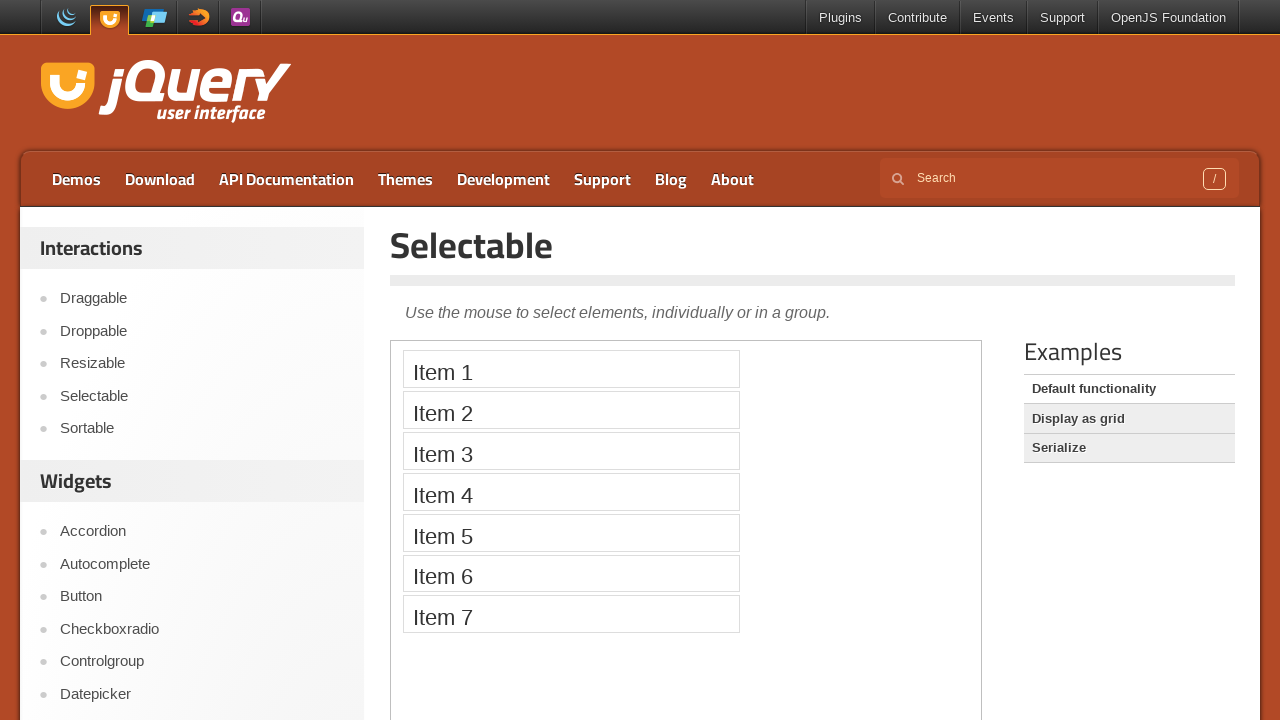

Located Item 1 in the iframe
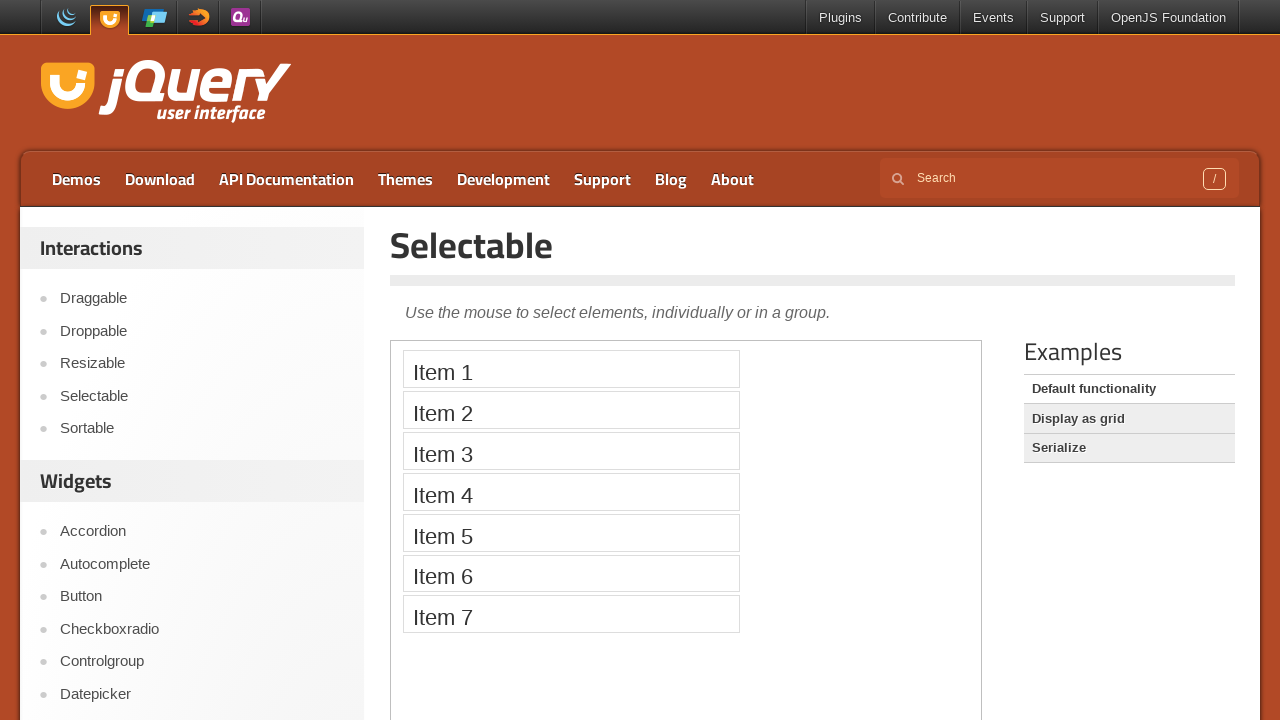

Located Item 3 in the iframe
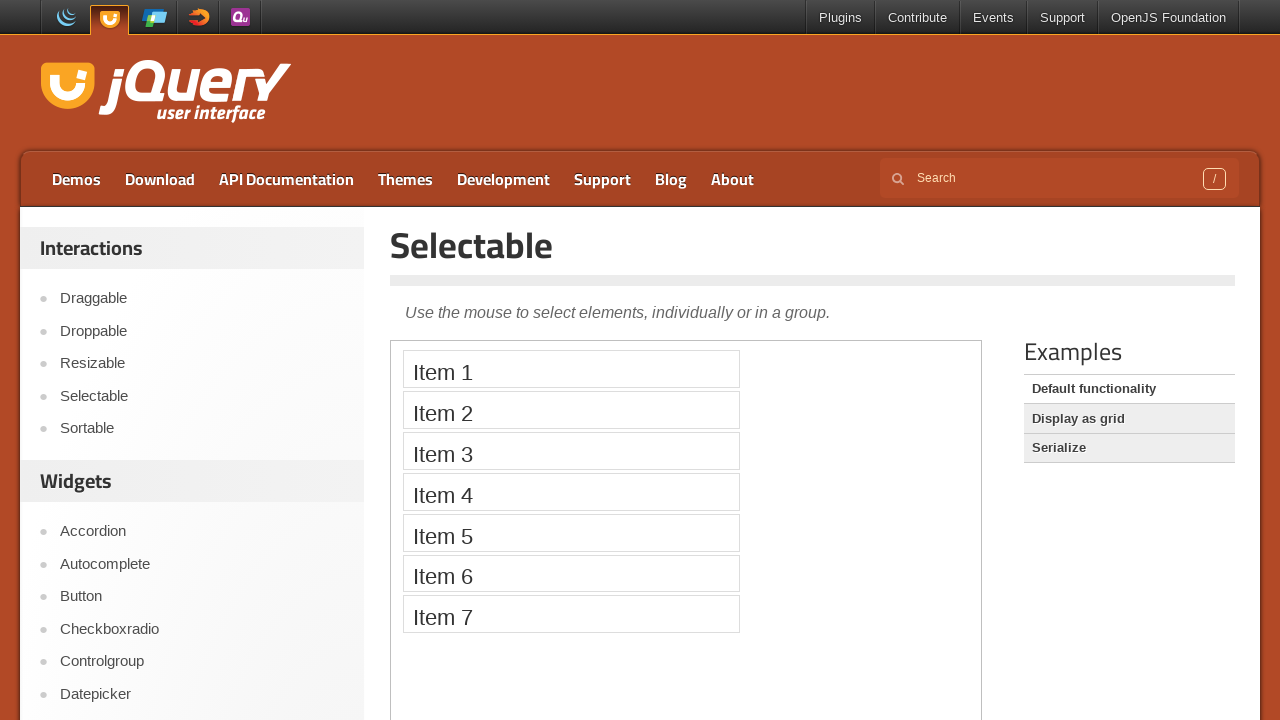

Located Item 5 in the iframe
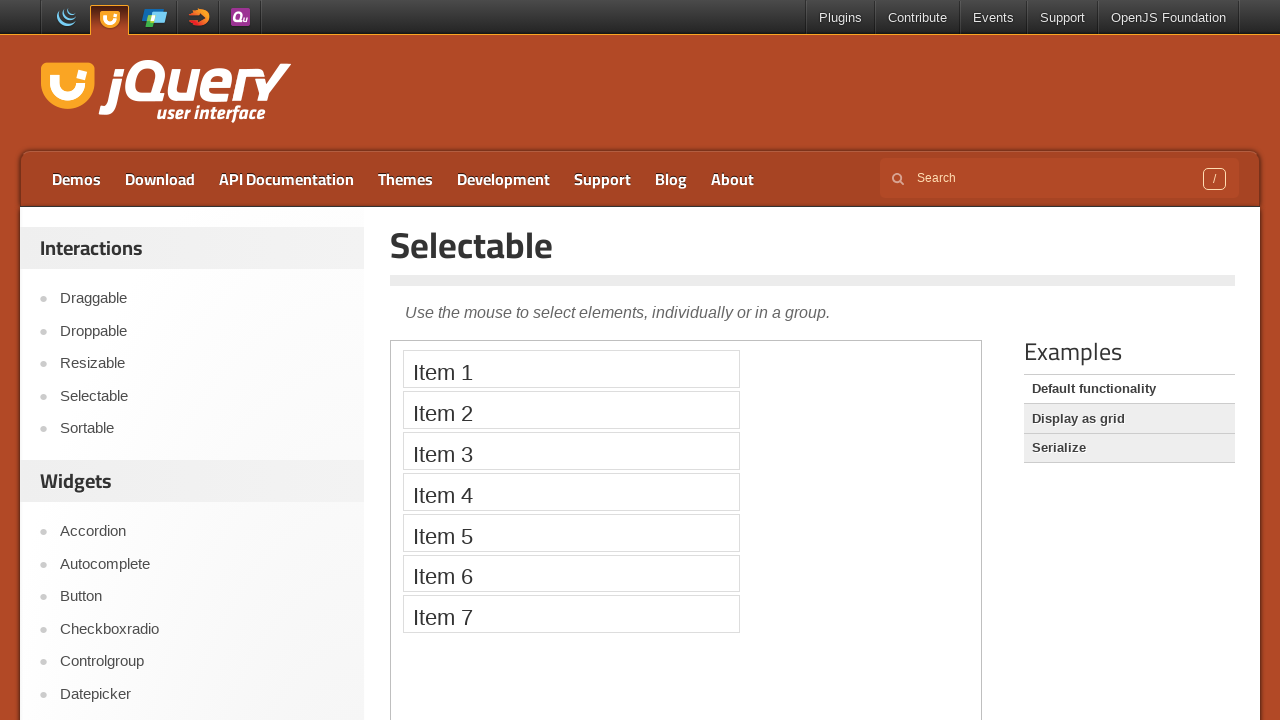

Clicked Item 1 to begin selection at (571, 369) on iframe >> nth=0 >> internal:control=enter-frame >> xpath=//li[text()='Item 1']
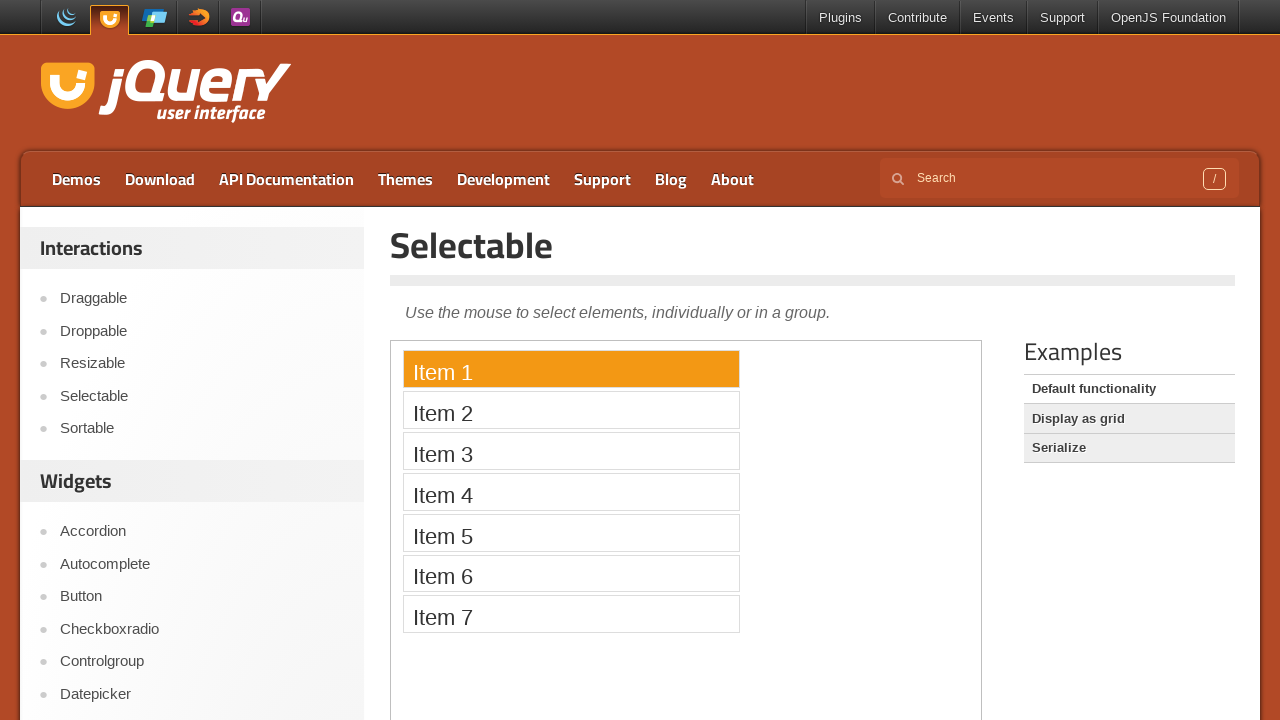

Ctrl+Clicked Item 3 to add to selection at (571, 451) on iframe >> nth=0 >> internal:control=enter-frame >> xpath=//li[text()='Item 3']
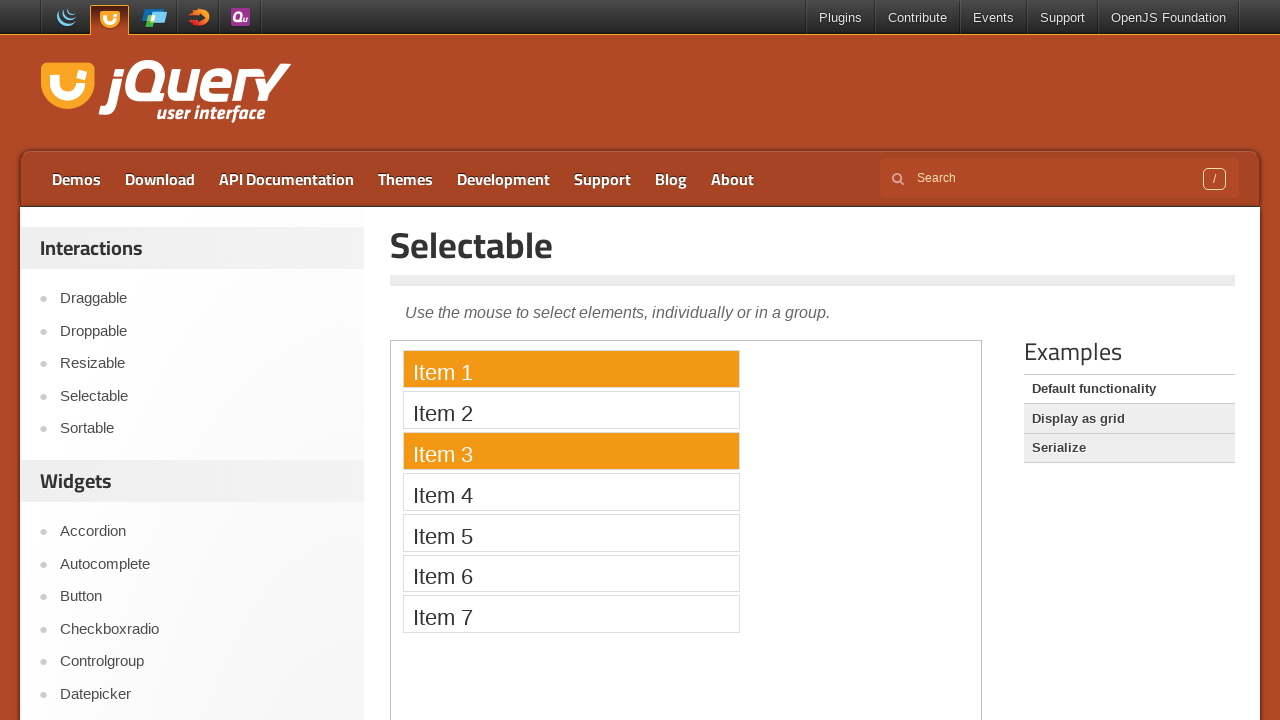

Ctrl+Clicked Item 5 to add to selection at (571, 532) on iframe >> nth=0 >> internal:control=enter-frame >> xpath=//li[text()='Item 5']
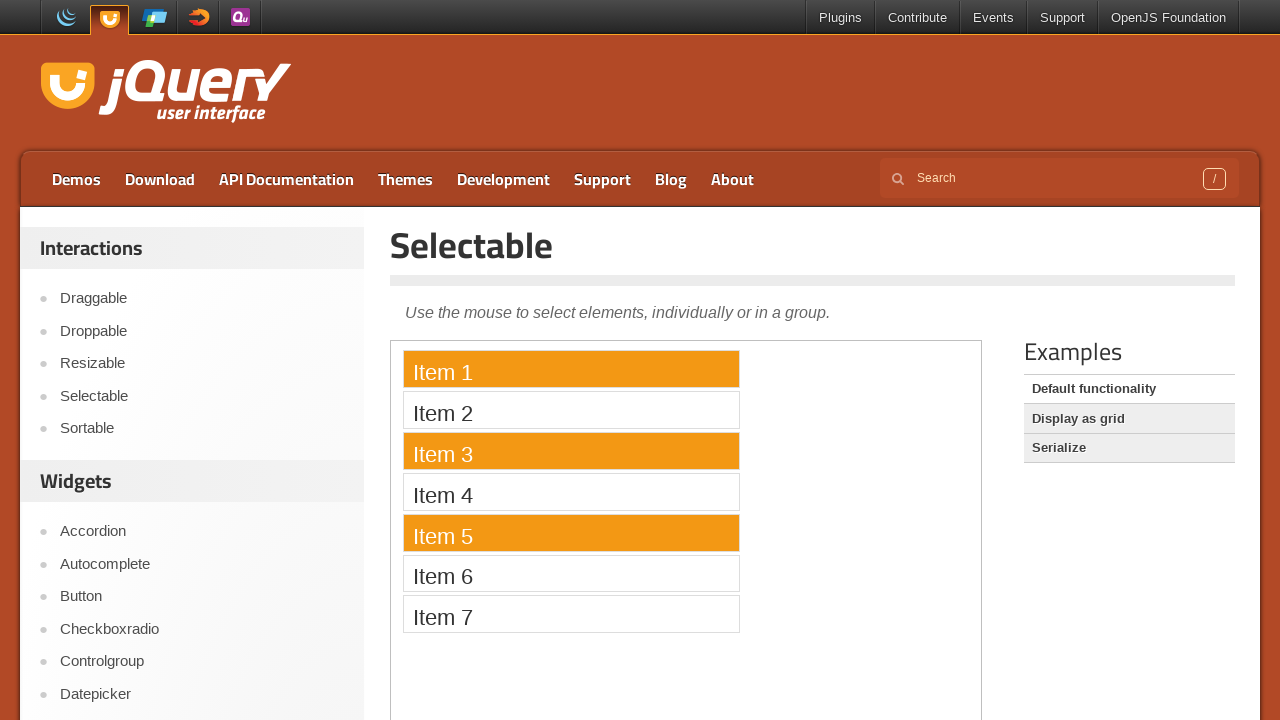

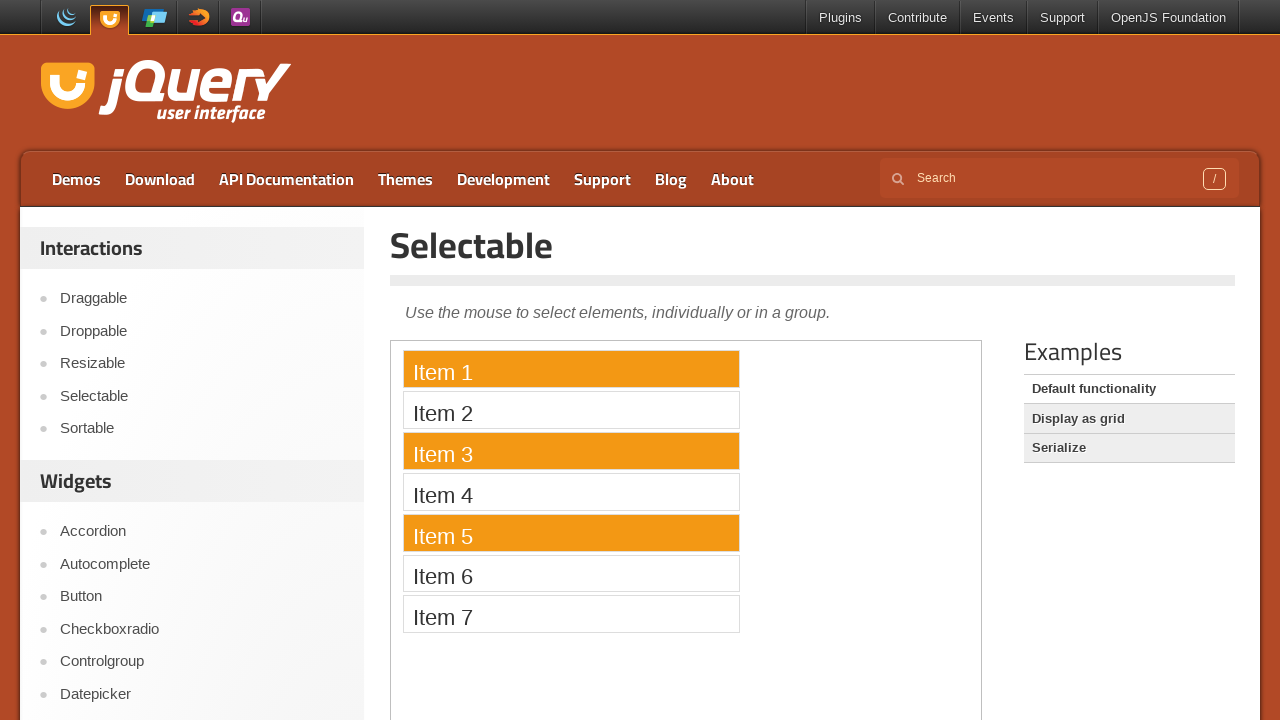